Tests checkbox functionality by verifying initial states, clicking to toggle checkboxes, and verifying the state changes

Starting URL: http://the-internet.herokuapp.com/checkboxes

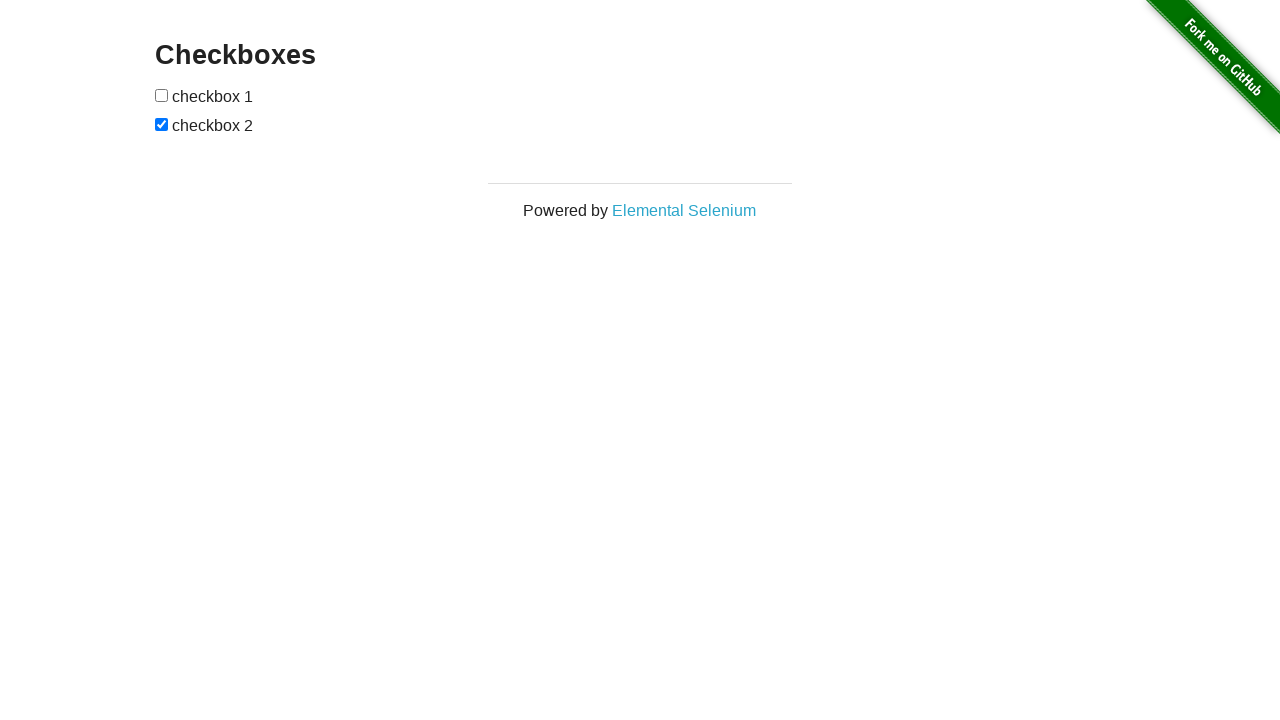

Waited for checkboxes to be present on the page
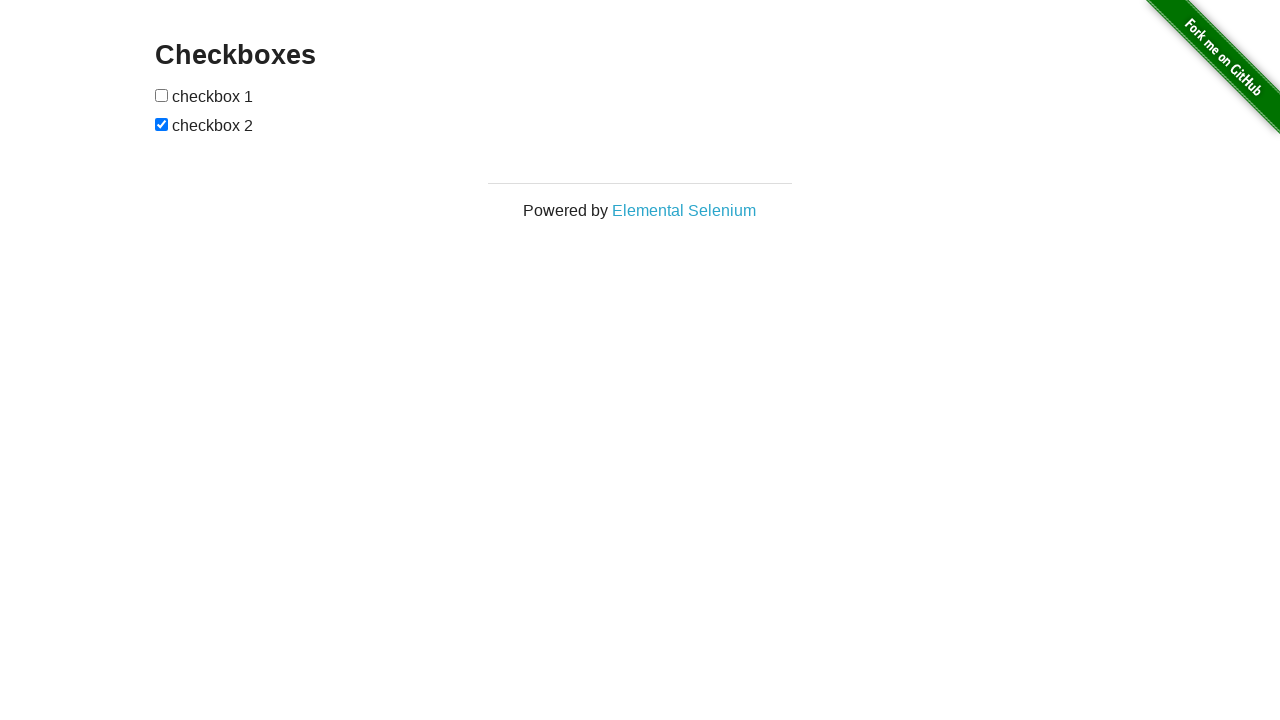

Located all checkboxes on the page
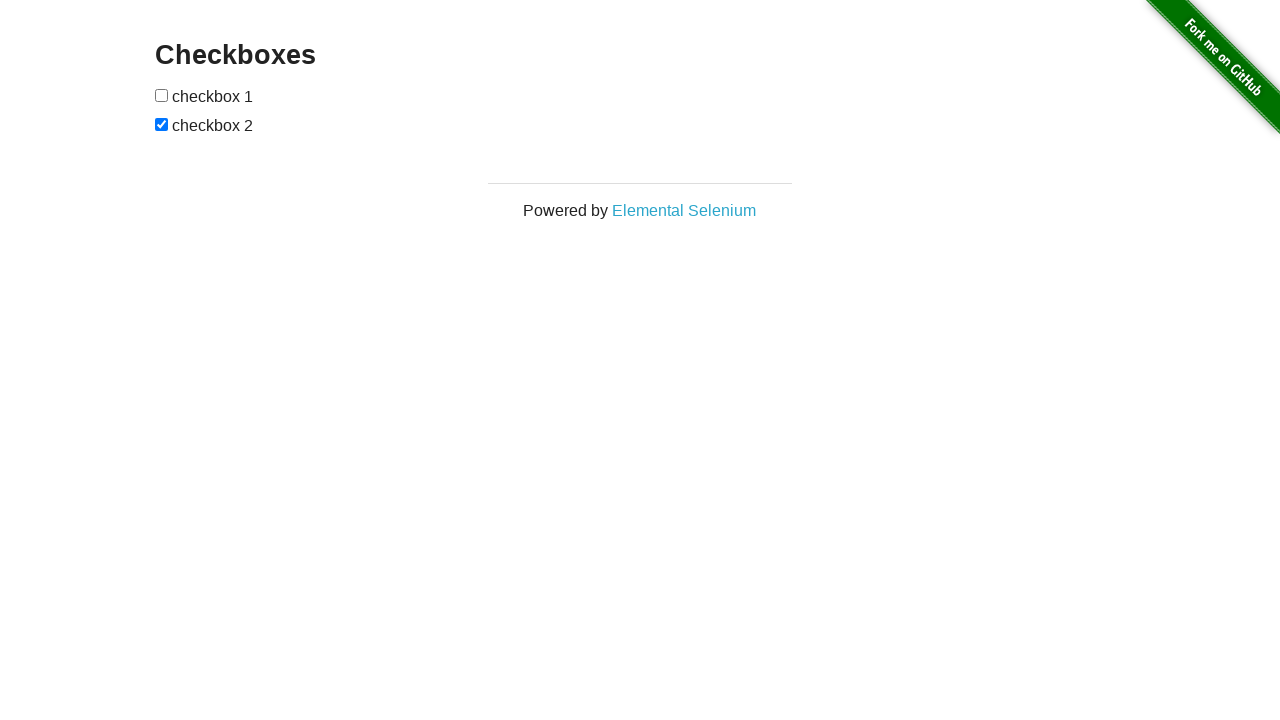

Verified first checkbox is not selected initially
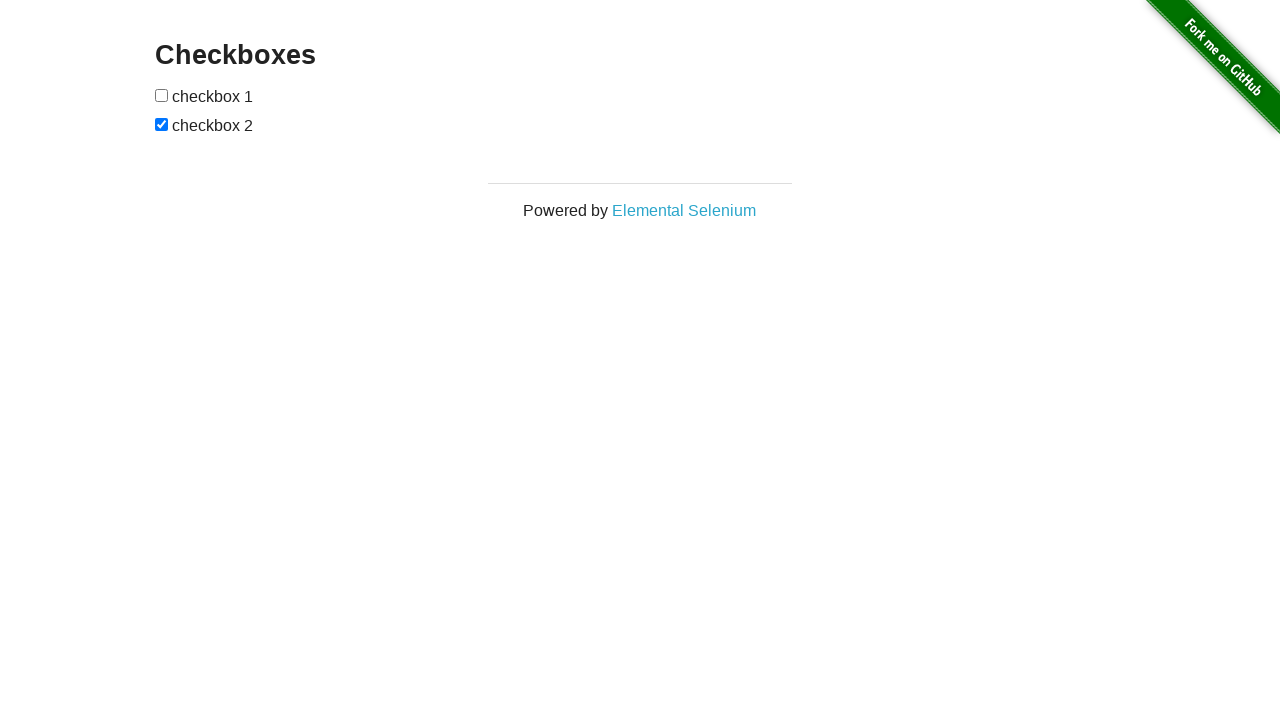

Clicked first checkbox to select it at (162, 95) on [type=checkbox] >> nth=0
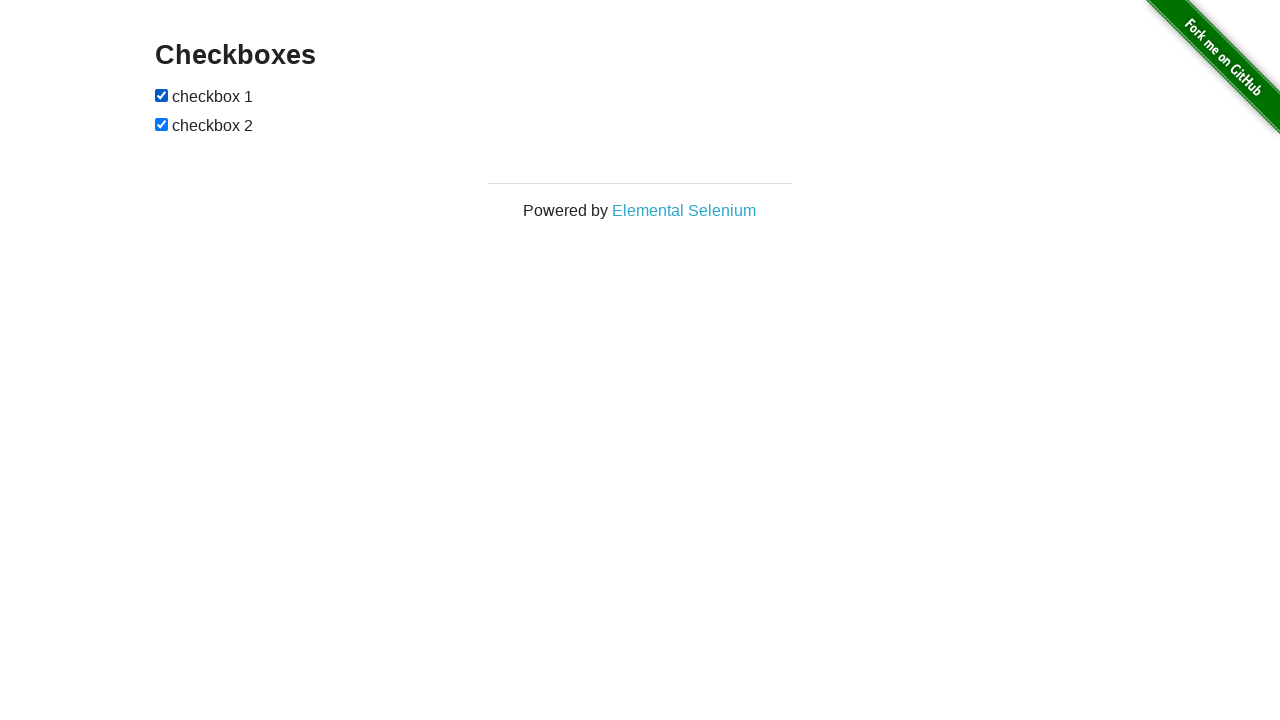

Verified first checkbox is now selected
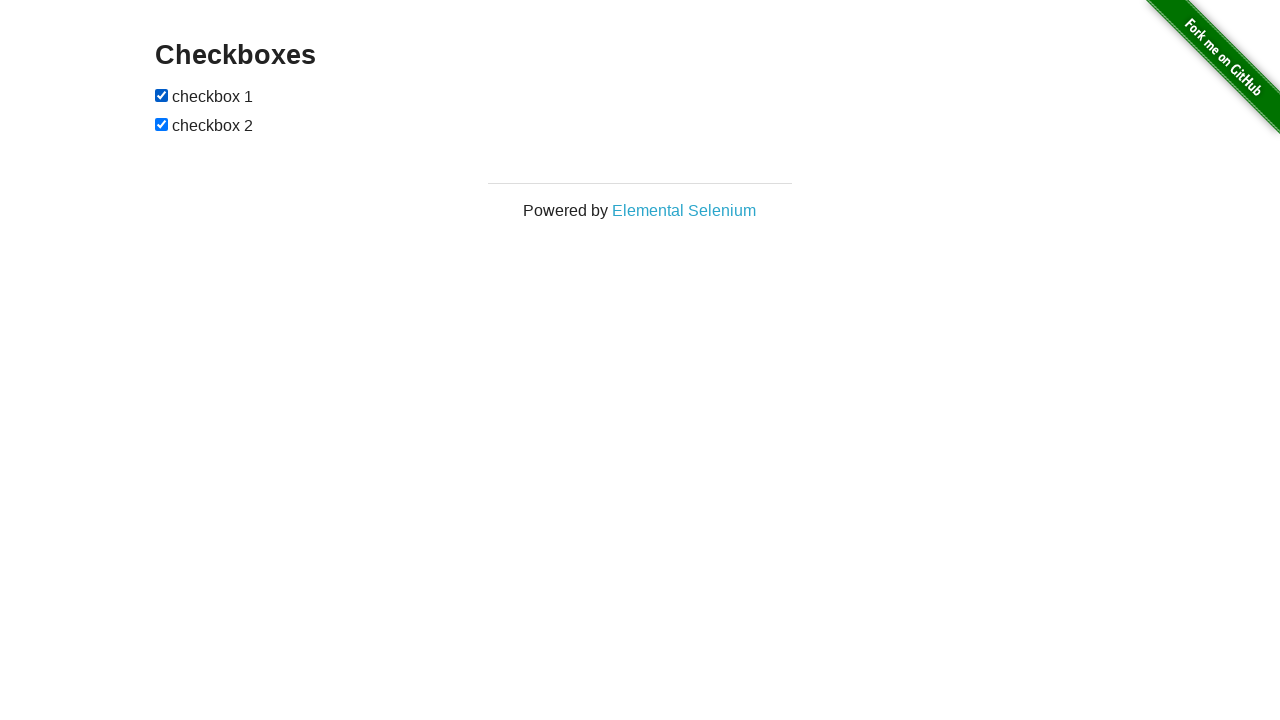

Verified second checkbox is selected initially
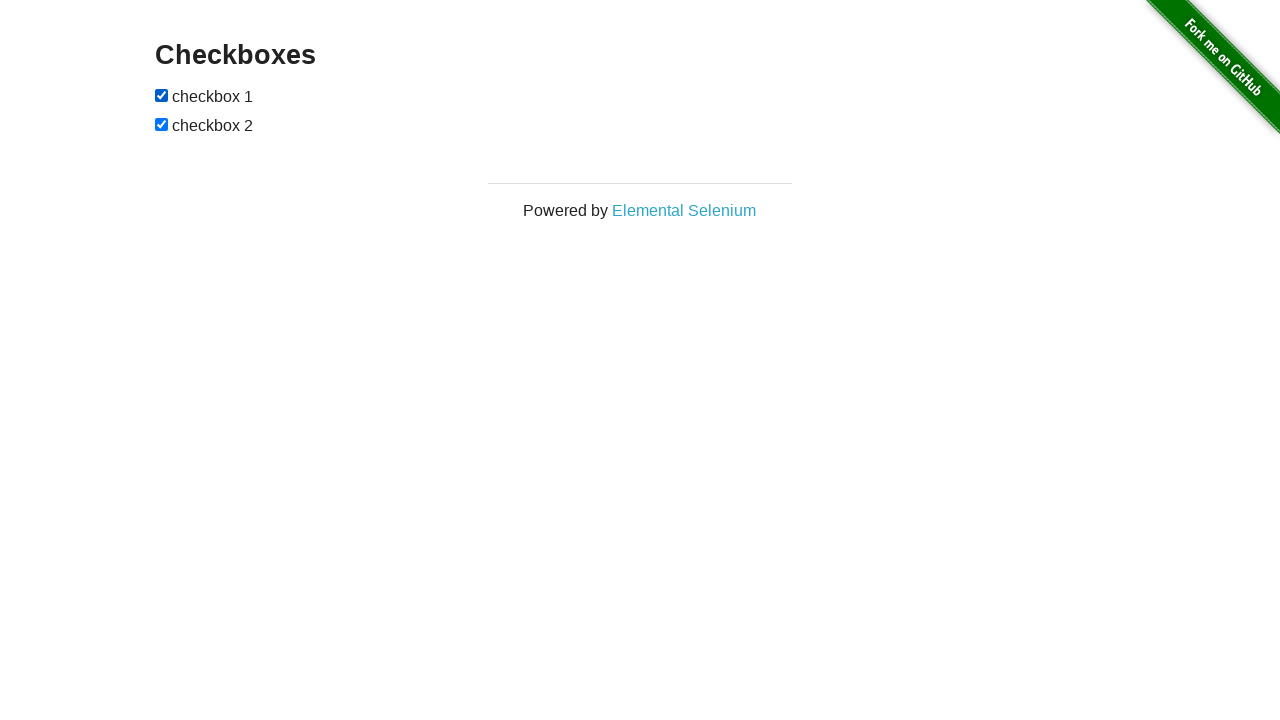

Clicked second checkbox to deselect it at (162, 124) on [type=checkbox] >> nth=1
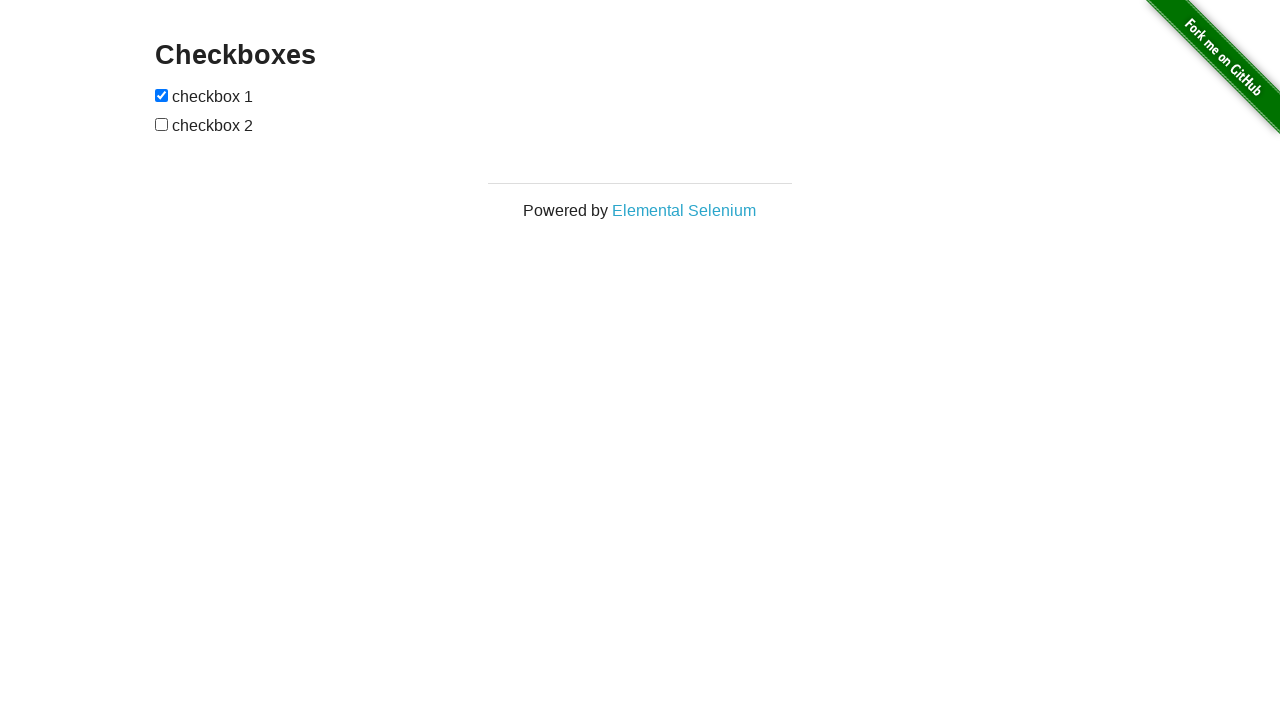

Verified second checkbox is now deselected
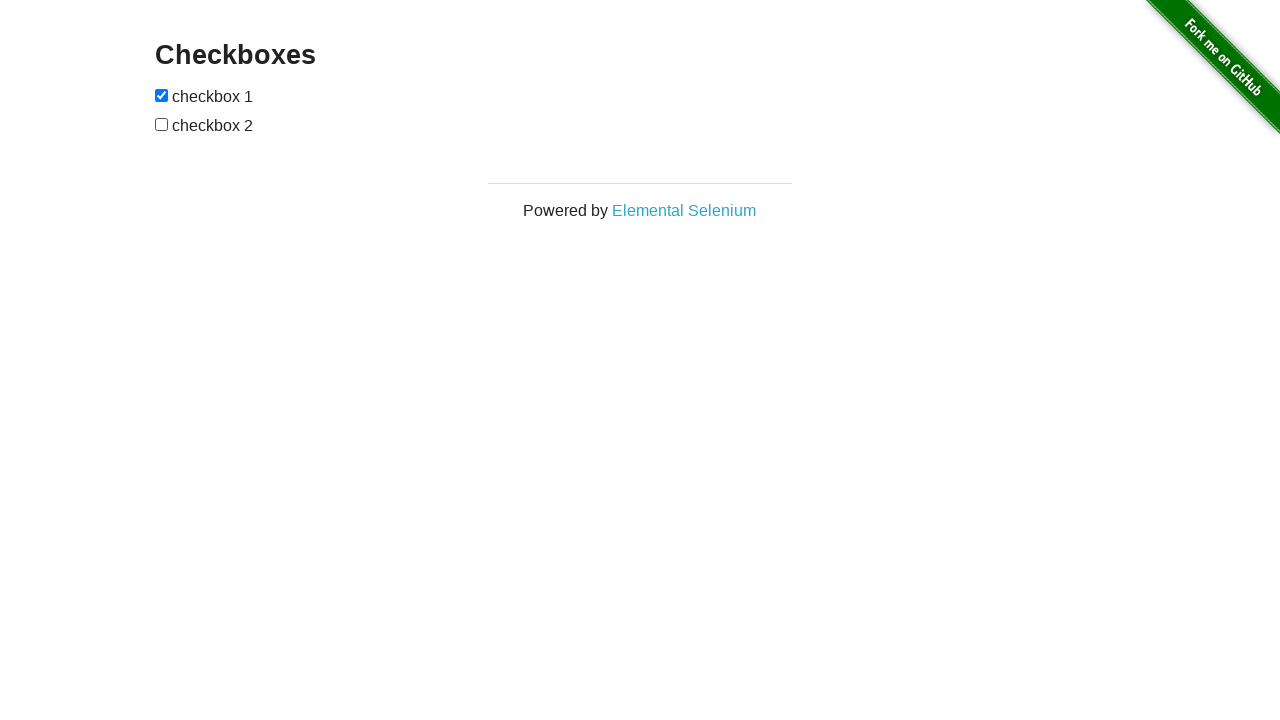

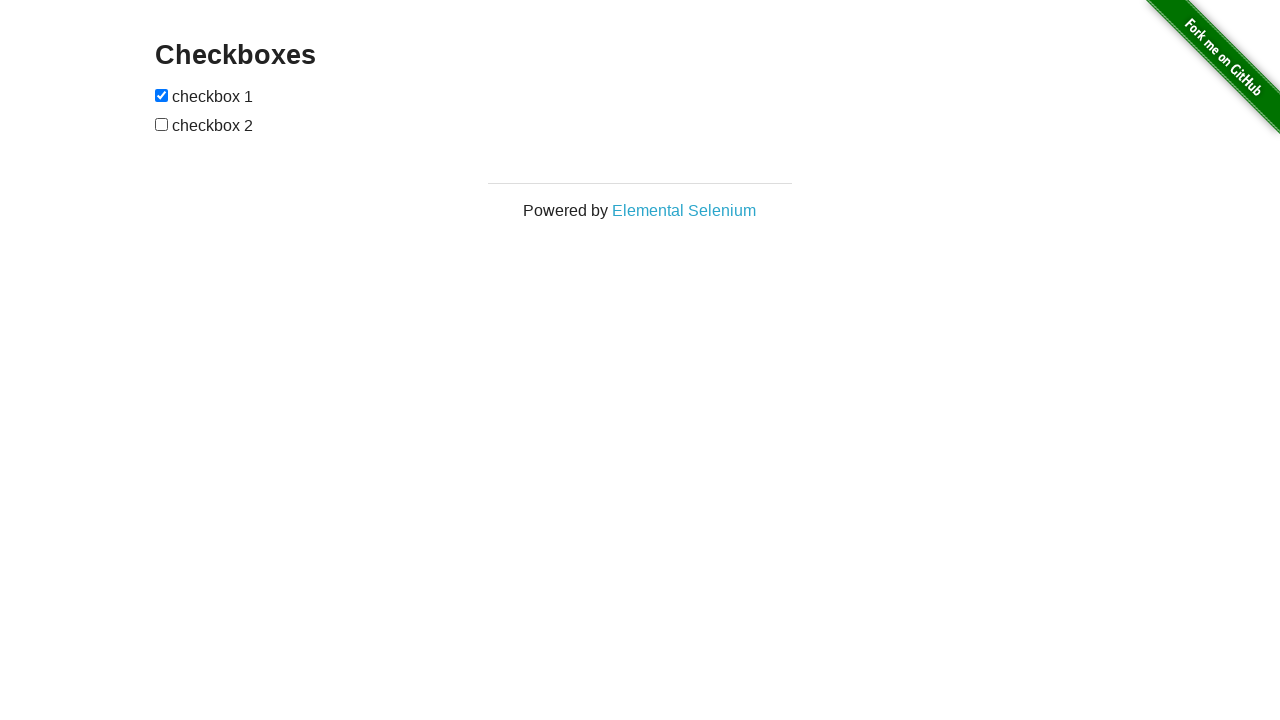